Navigates to a Brazilian stock page (ITSA3), scrolls to the stock quote section, clicks on the "1 dia" (1 day) tab to view the daily chart, and waits for the chart to update.

Starting URL: https://investidor10.com.br/acoes/itsa3/

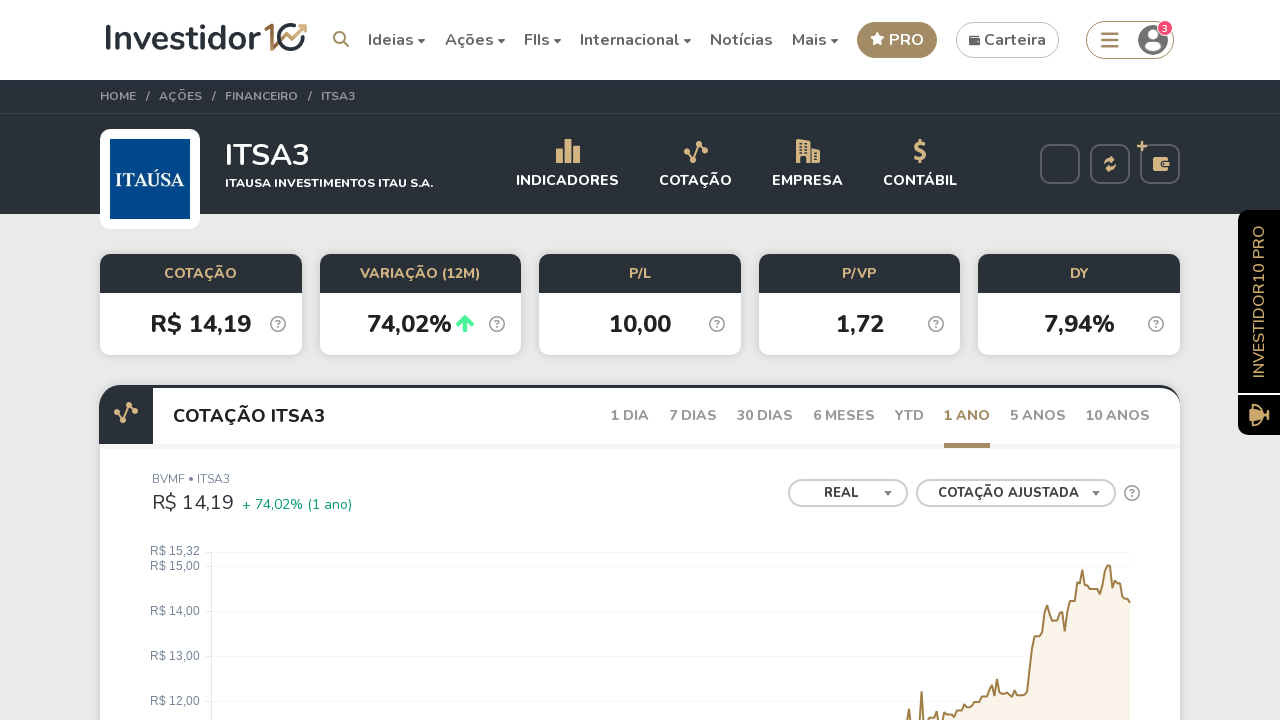

Stock ticker ITSA3 loaded in header
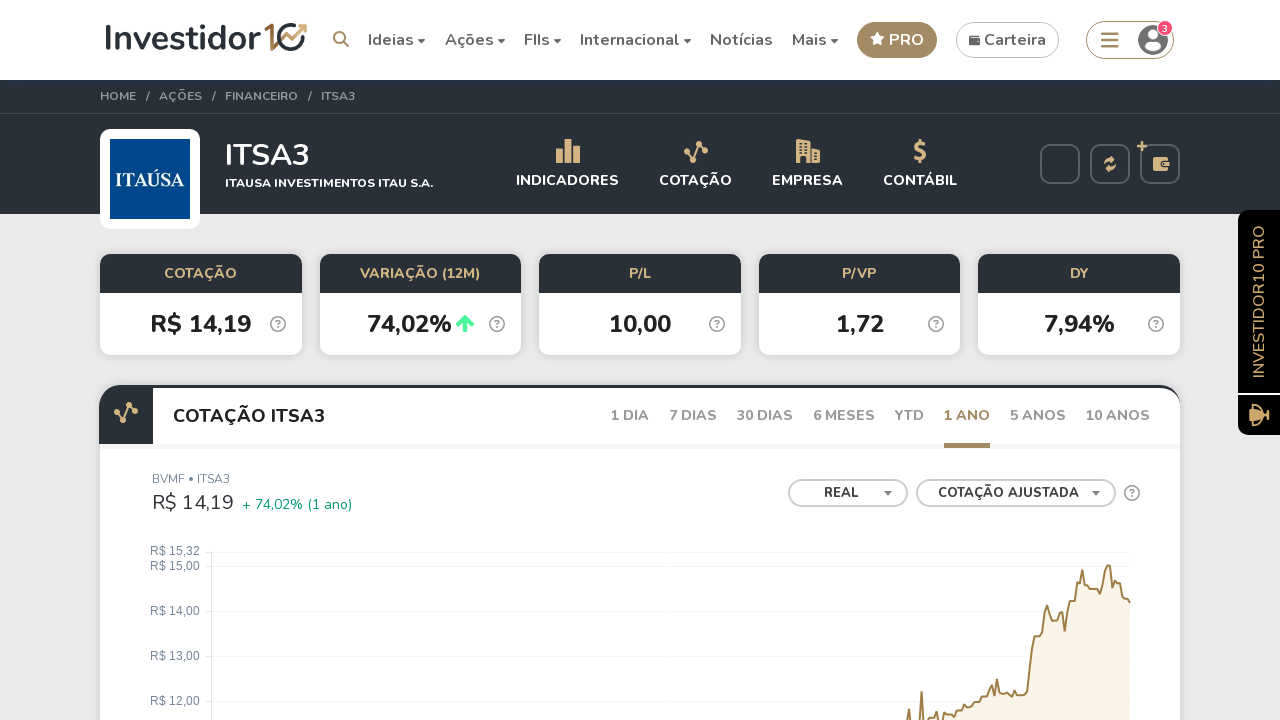

Stock quote section (cotação) located
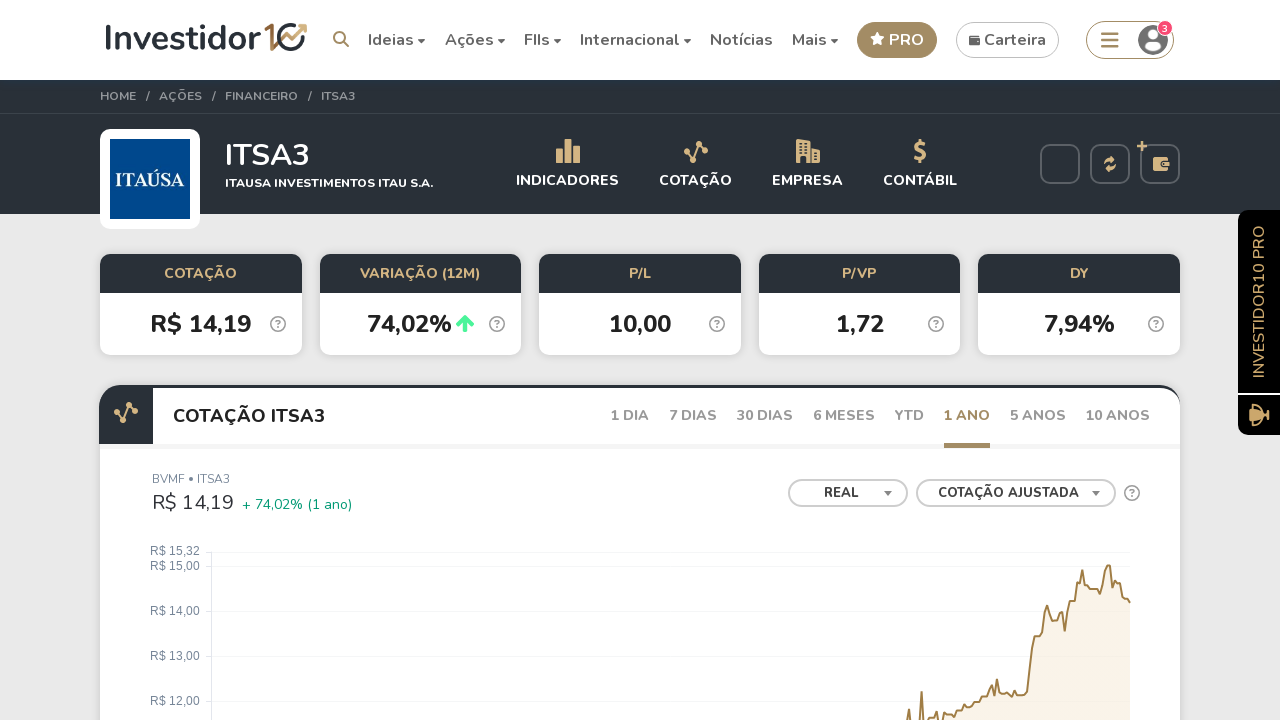

Scrolled to stock quote section
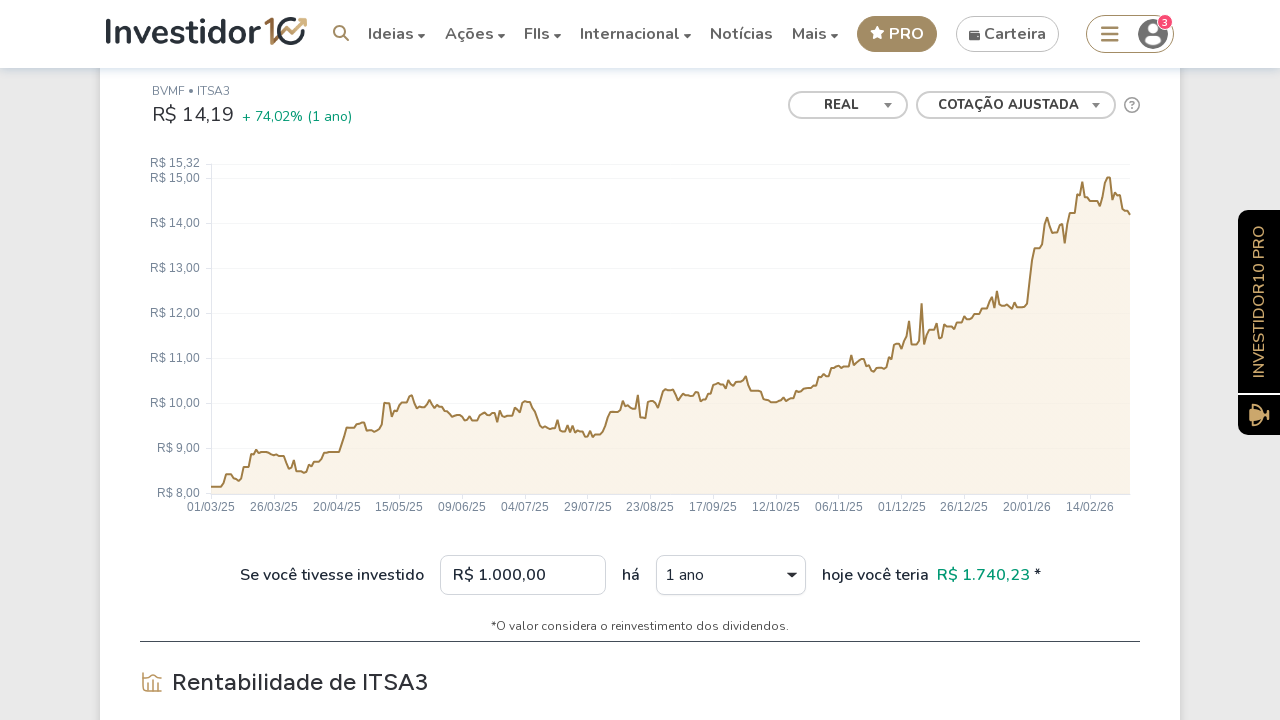

Waited 500ms for page to settle
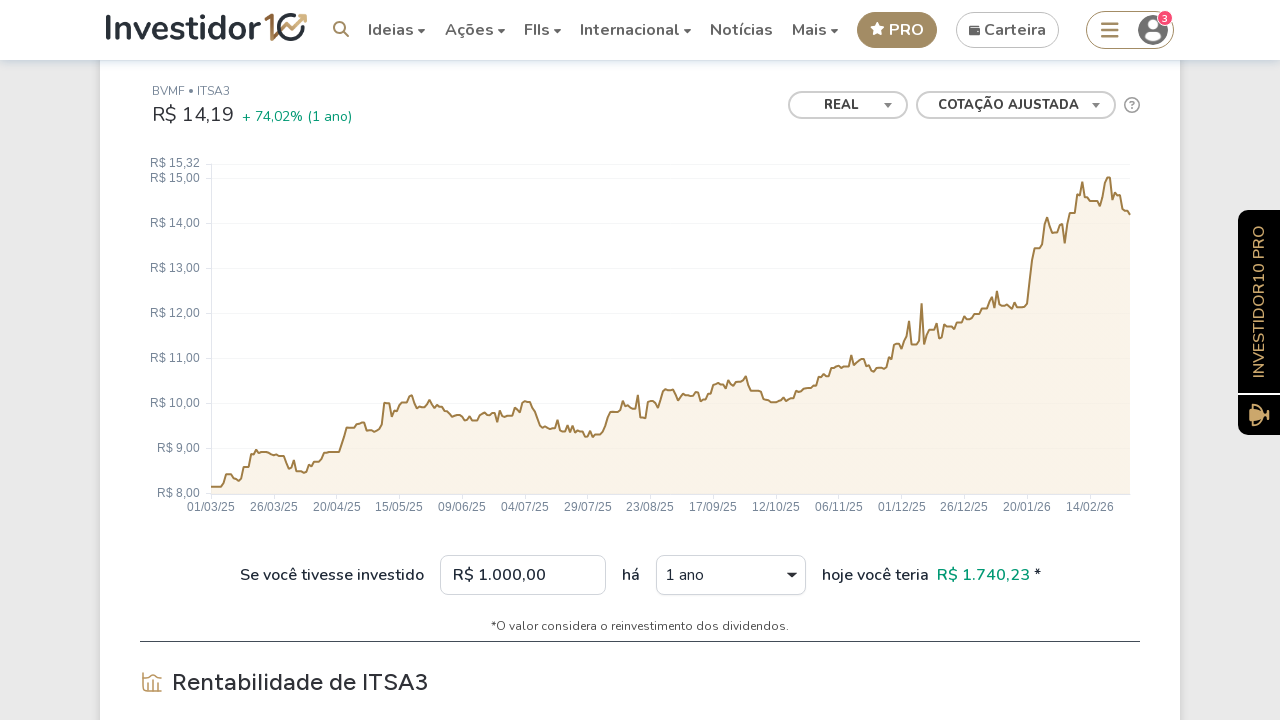

Clicked '1 dia' (1 day) tab to show daily chart at (630, 427) on a:has-text('1 dia'), button:has-text('1 dia'), *[data-range='1d'] >> nth=0
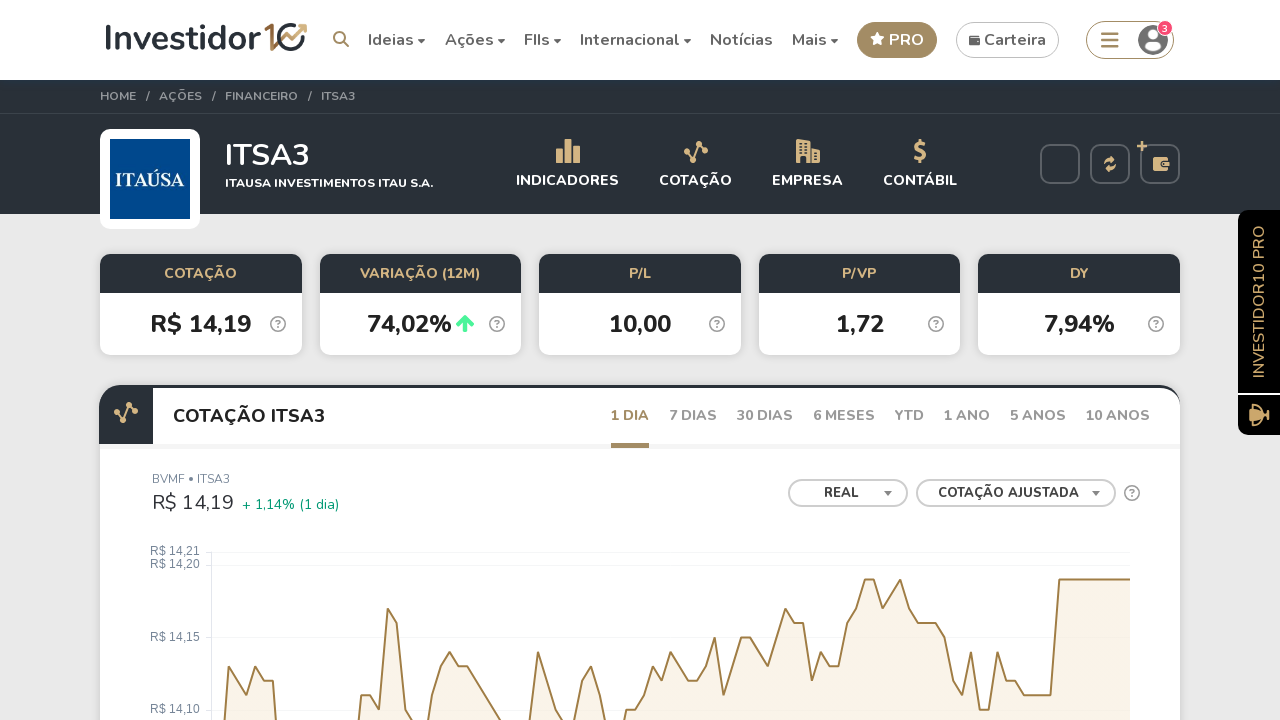

Chart updated after clicking 1 day tab
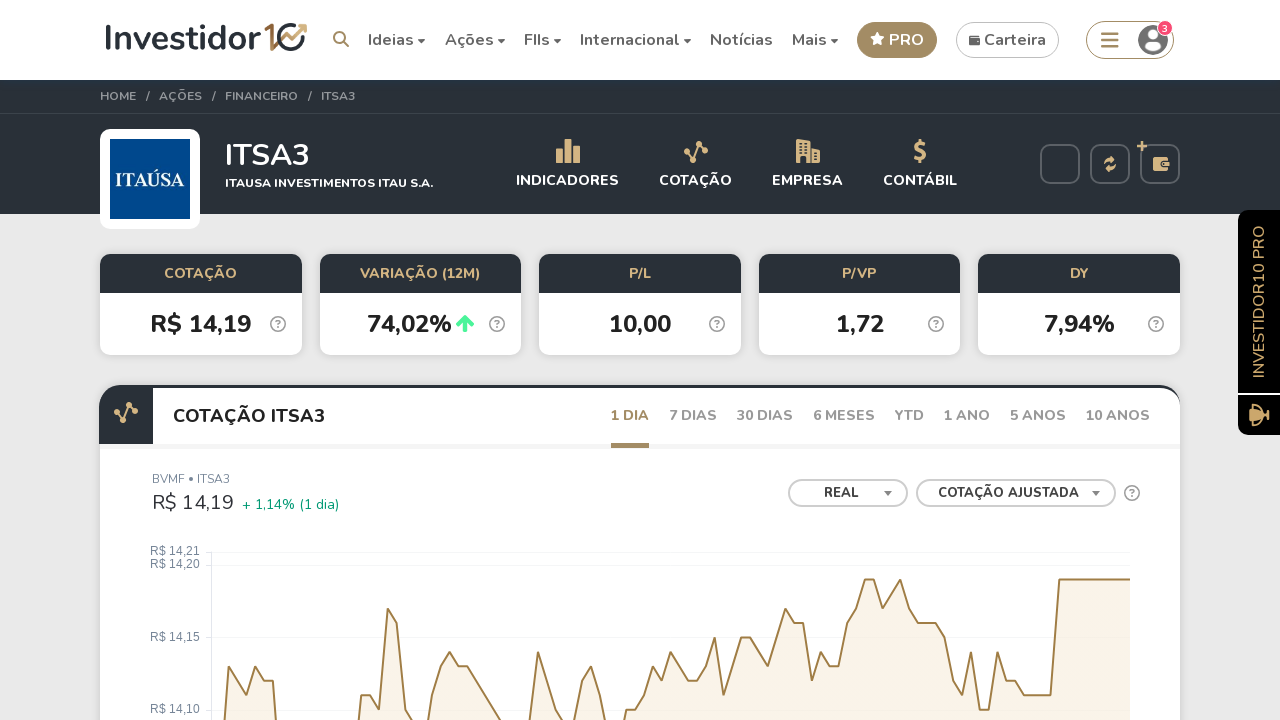

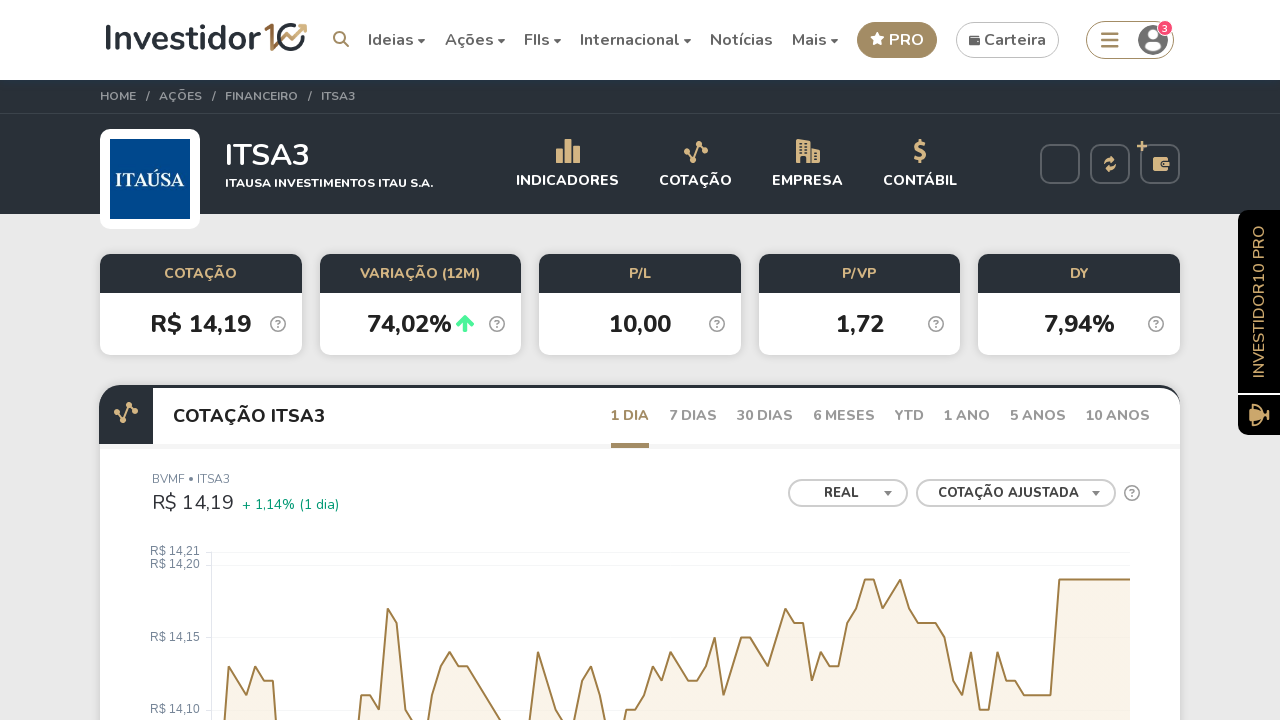